Tests that the homepage loads correctly and displays the expected title and heading about AI-generated content detection

Starting URL: https://www.truecheckia.com

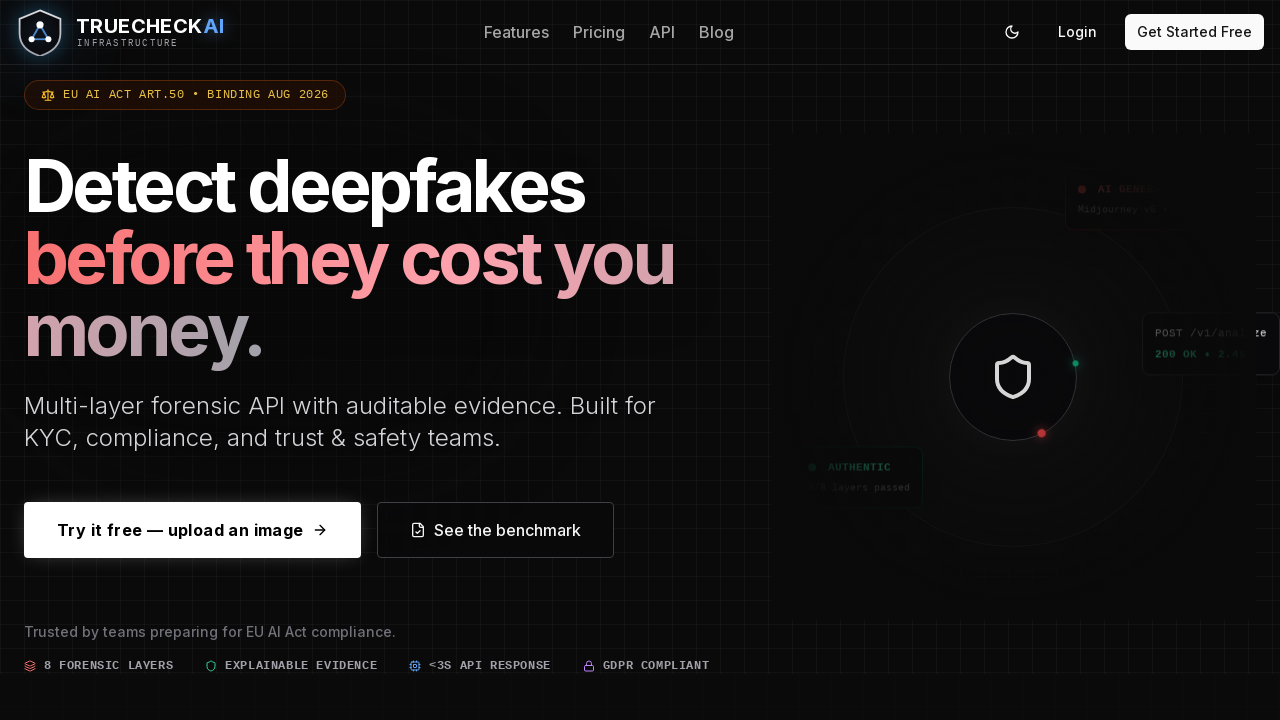

Waited for page to reach domcontentloaded state
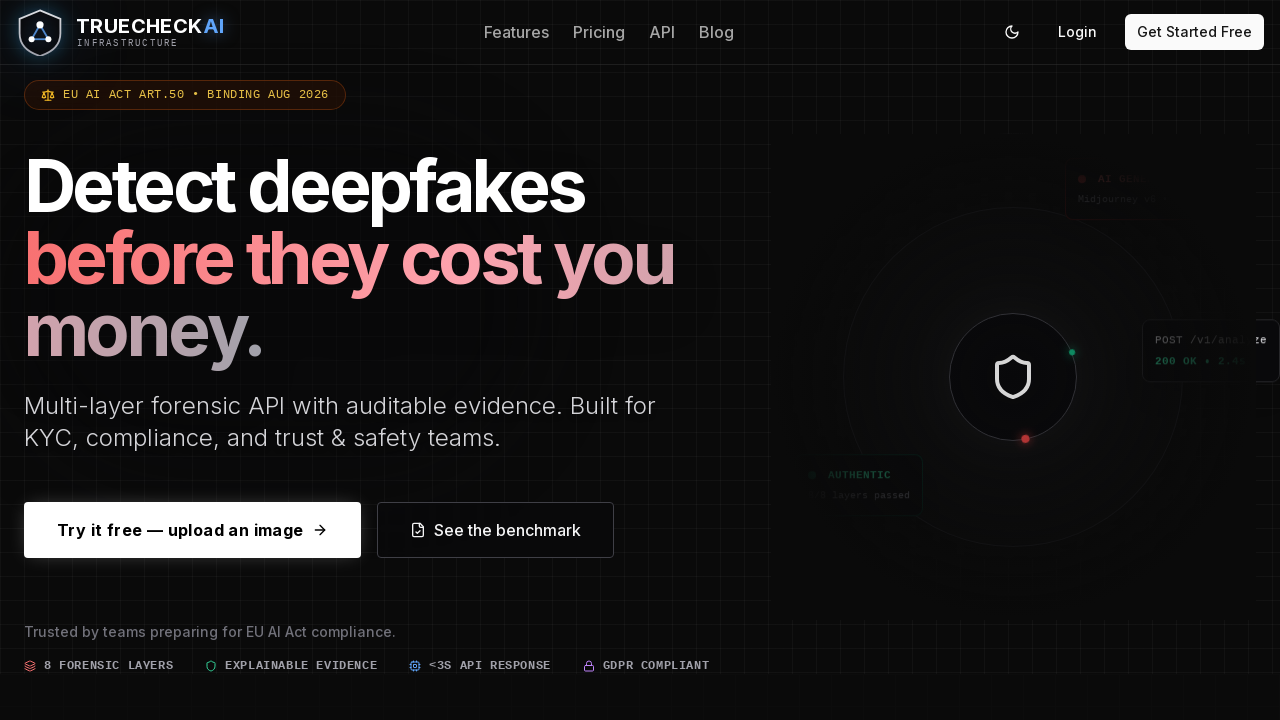

Waited for h1 heading element to appear
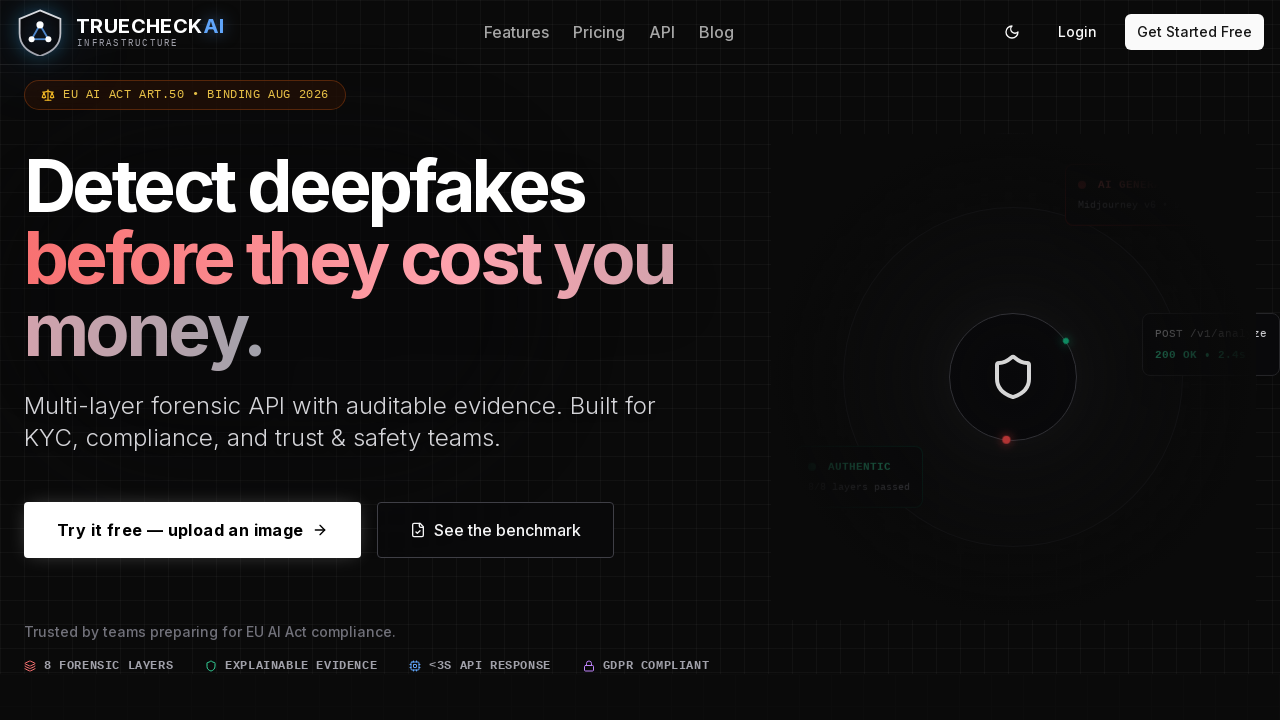

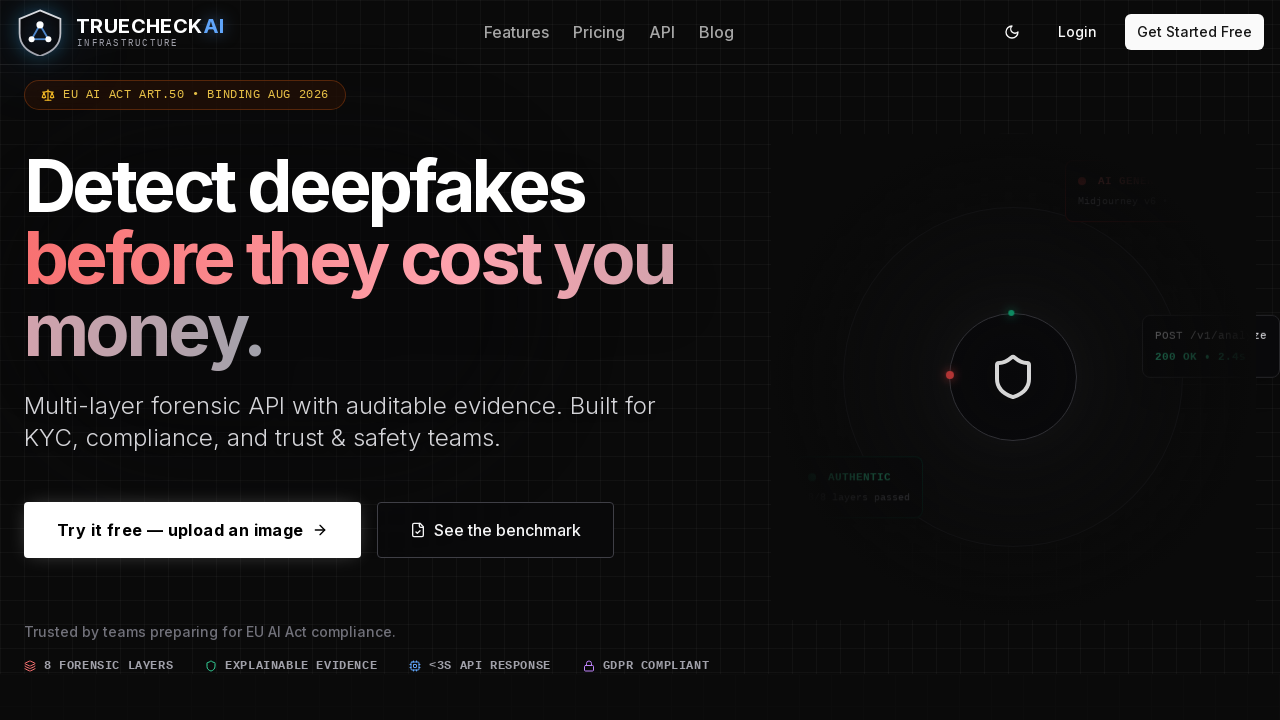